Tests element state functionality by disabling and enabling a text input field, then verifying it can accept text when enabled

Starting URL: https://www.letskodeit.com/practice

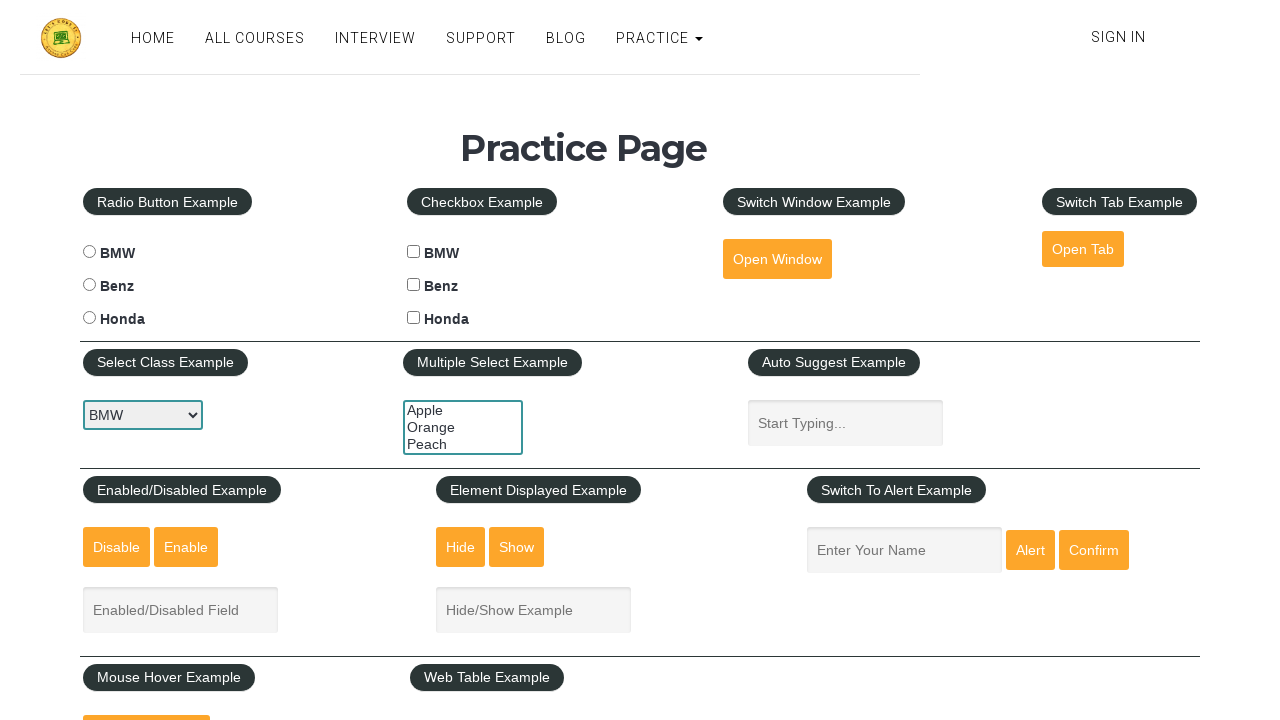

Clicked disable button to disable text input field at (116, 547) on #disabled-button
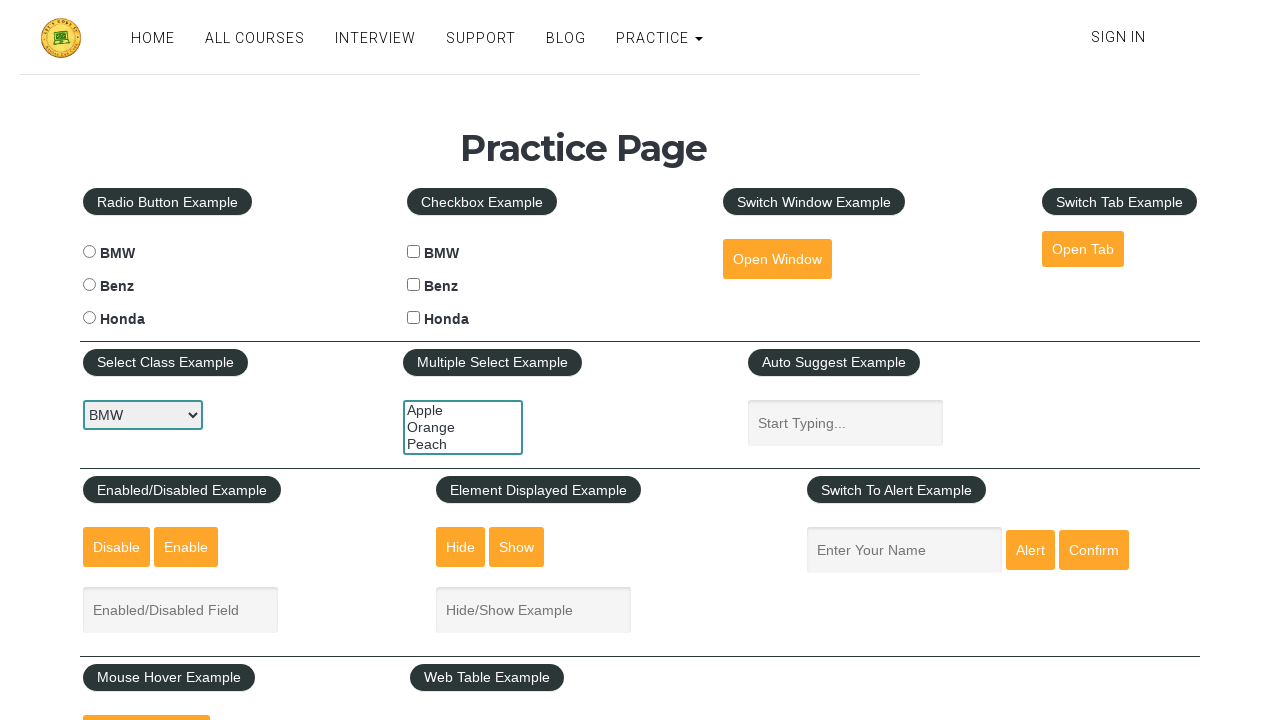

Waited 2 seconds for text input field to be disabled
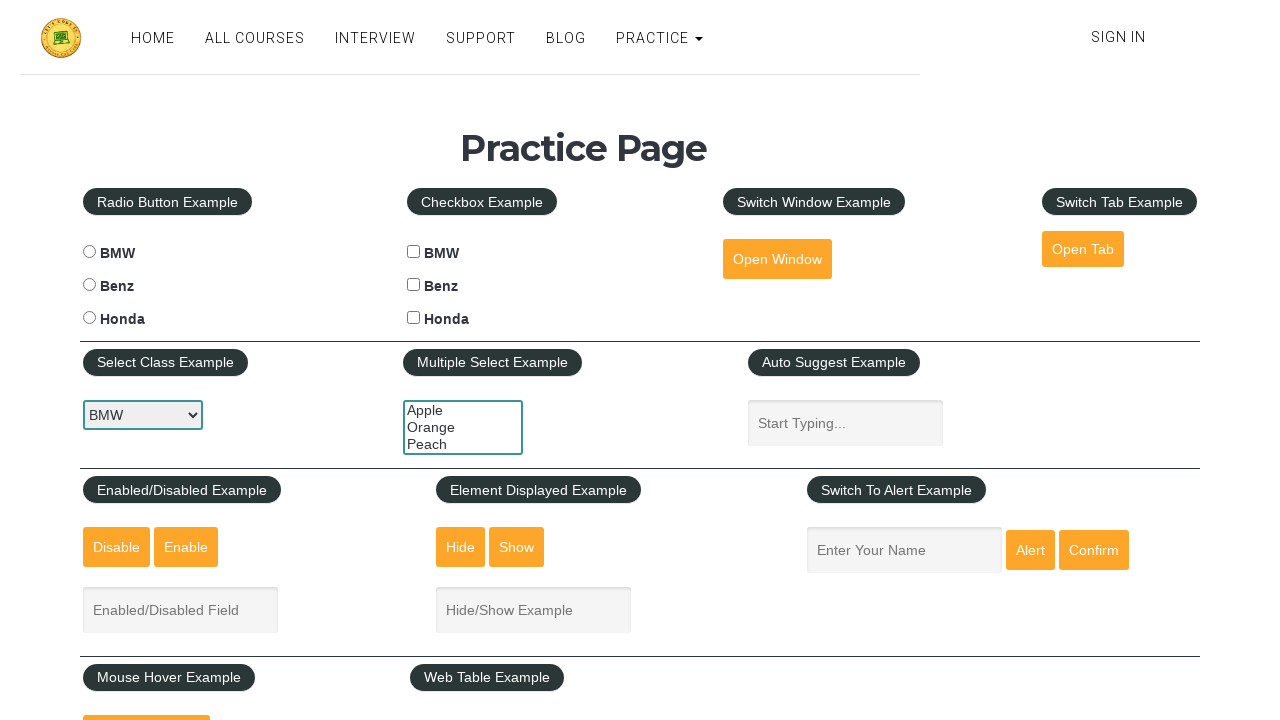

Clicked enable button to re-enable text input field at (186, 547) on #enabled-button
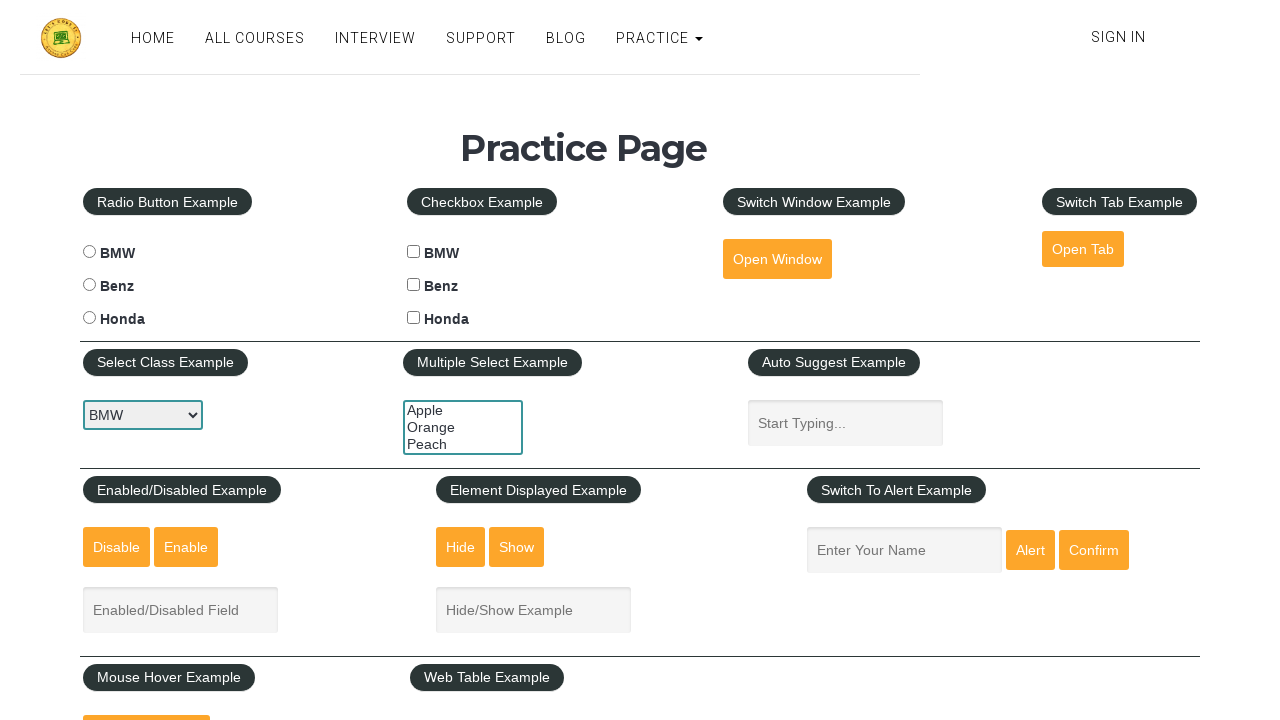

Filled enabled text input field with 'Working fine' on #enabled-example-input
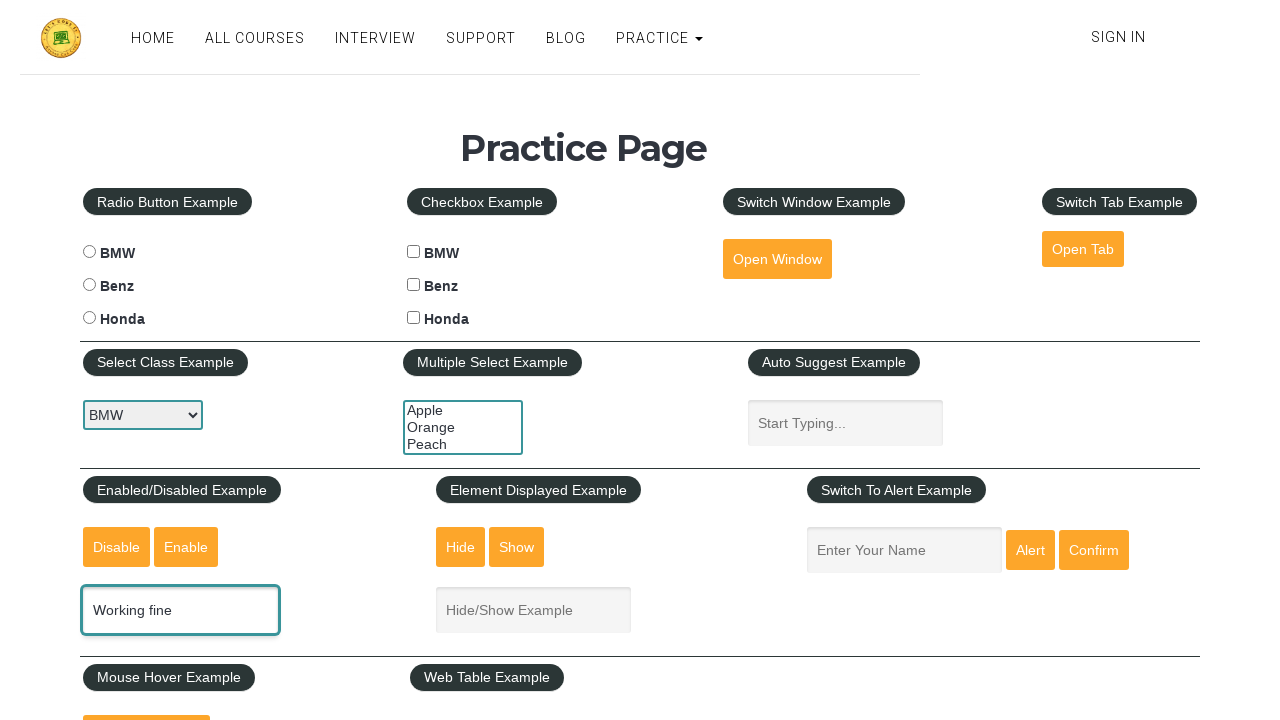

Waited 2 seconds to observe final result
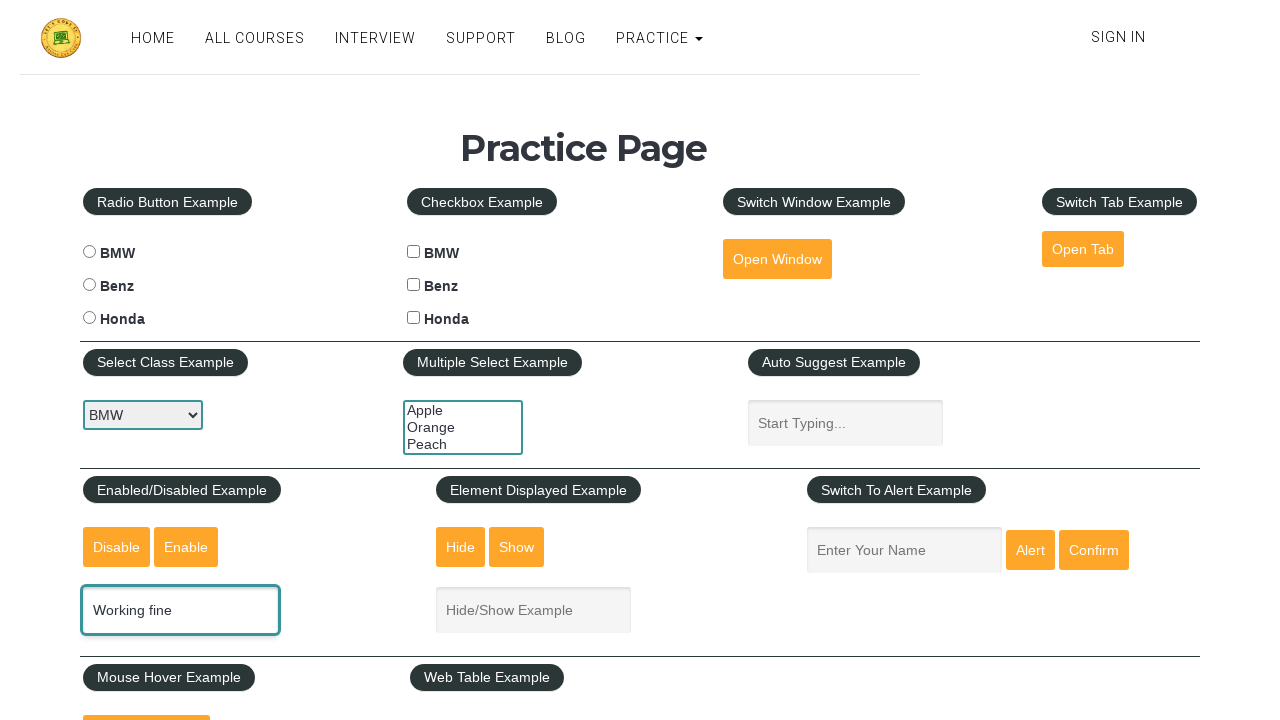

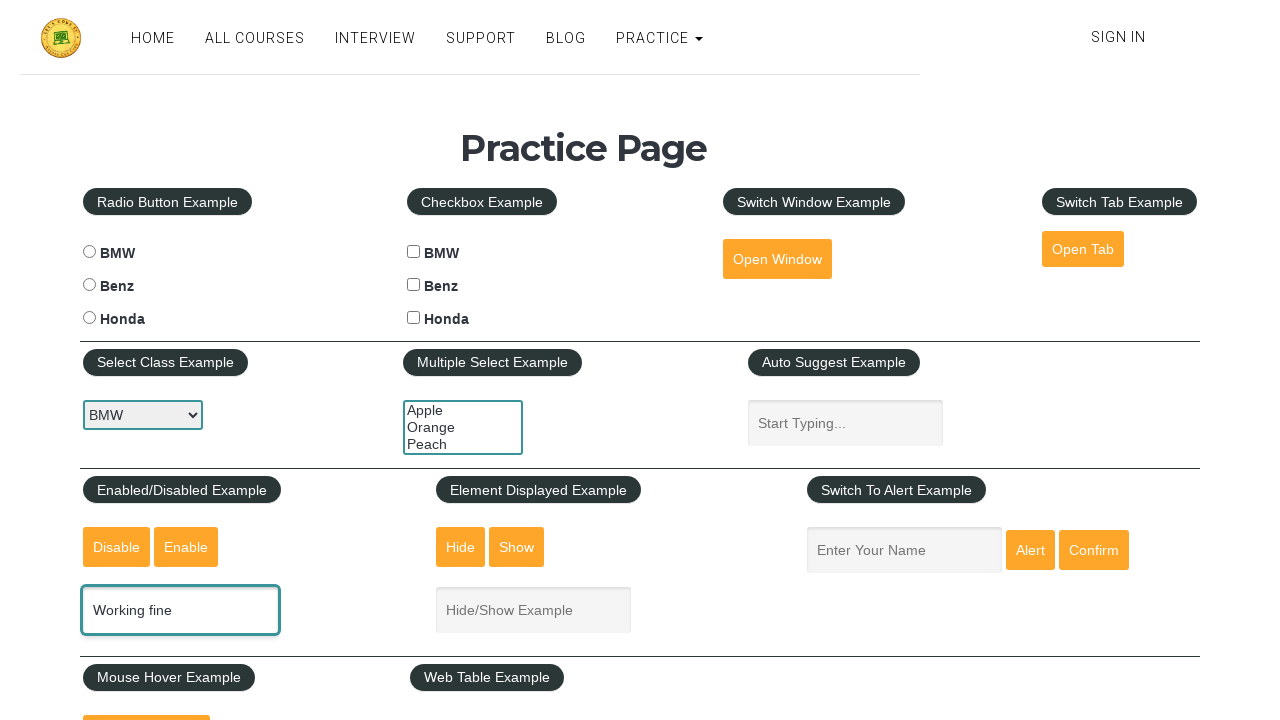